Tests frame handling by switching to an iframe, entering text in an input field within the frame, and then switching back to the main page

Starting URL: http://demo.automationtesting.in/Frames.html

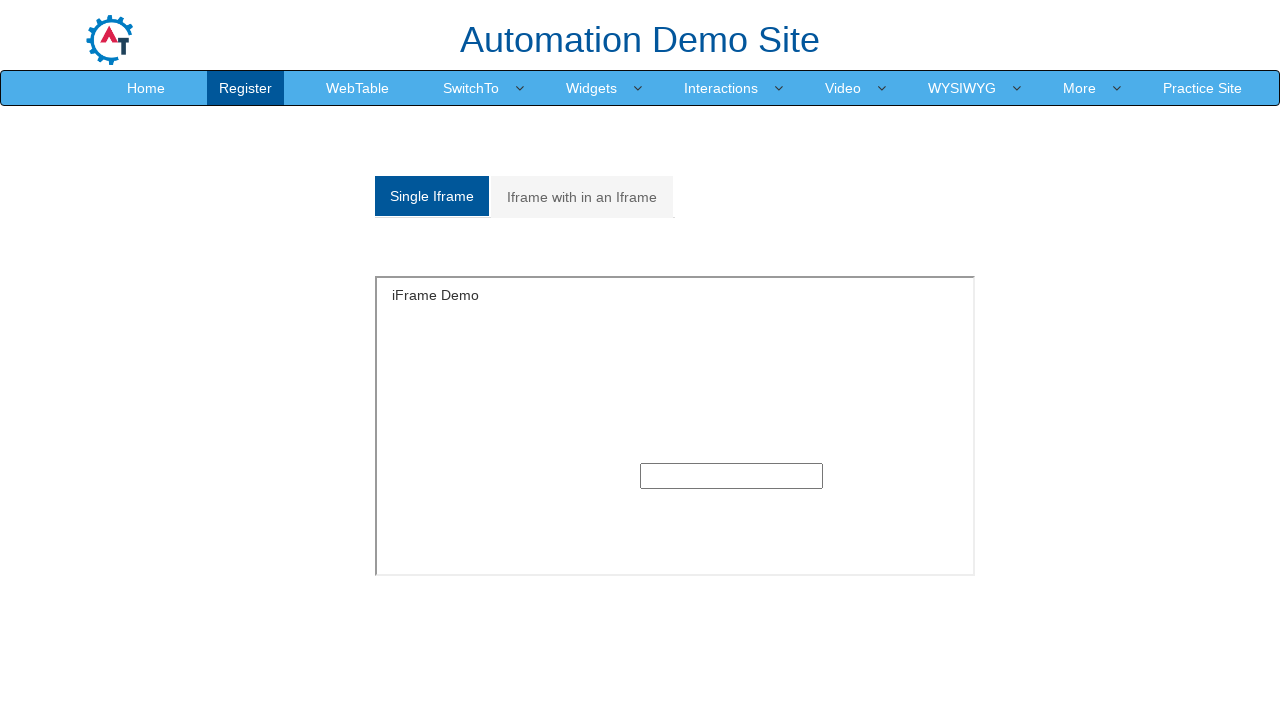

Located iframe with name 'SingleFrame'
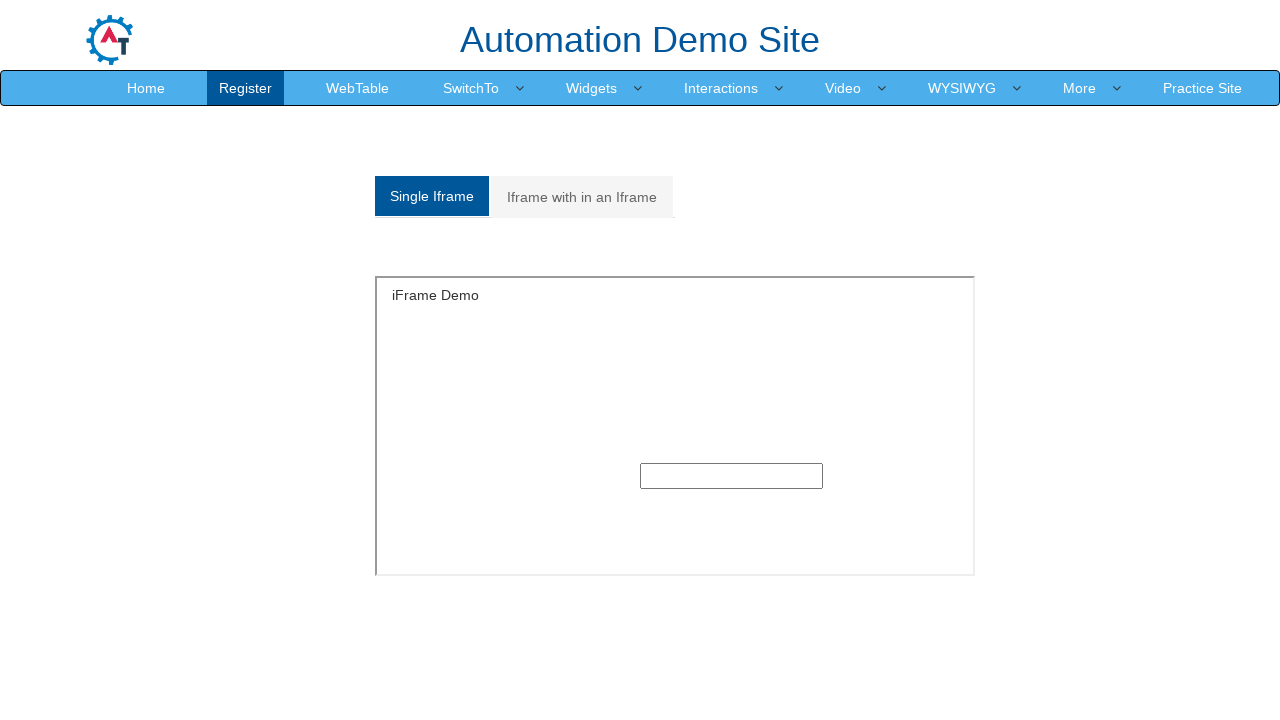

Filled text input field within iframe with 'hii ' on iframe[name='SingleFrame'] >> internal:control=enter-frame >> input[type='text']
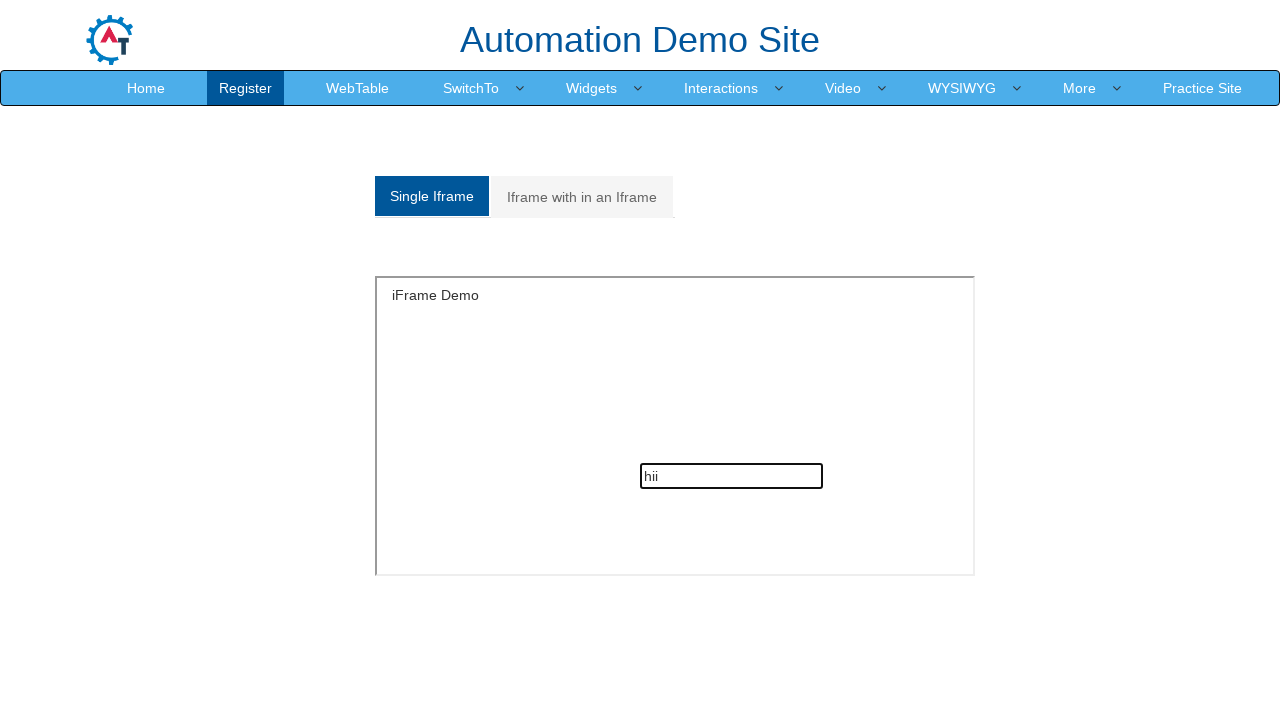

Reloaded the page
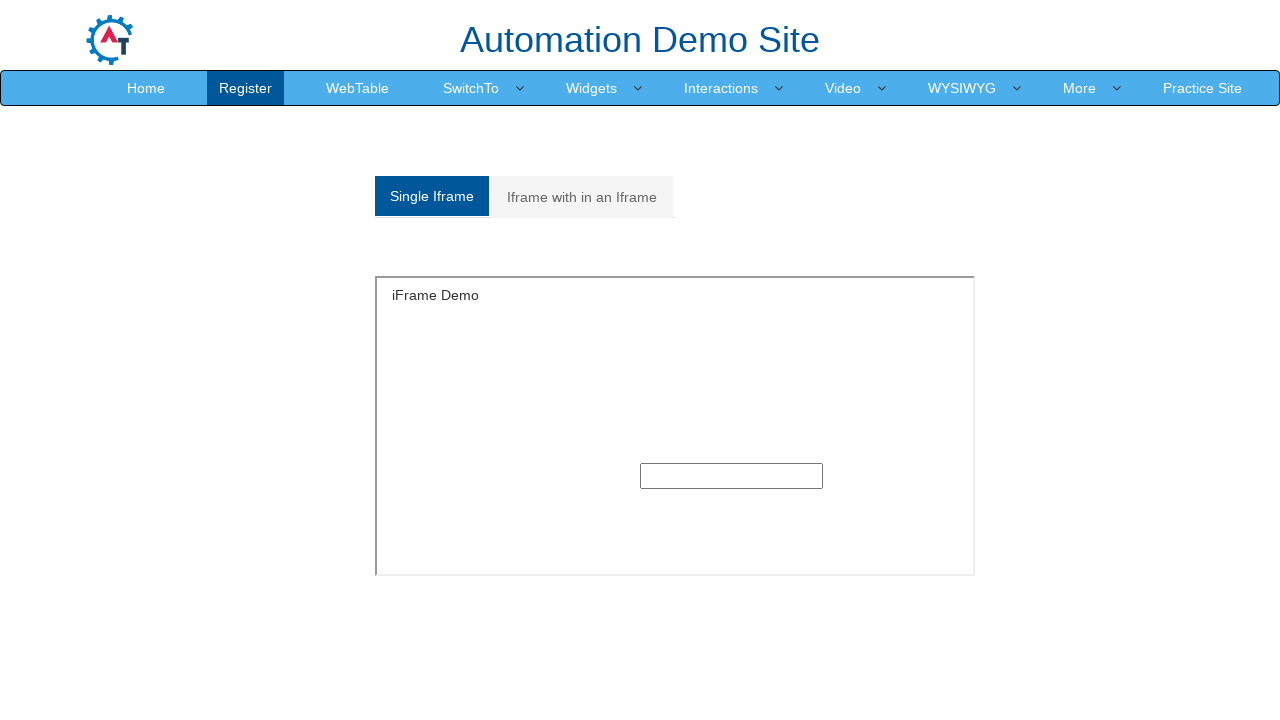

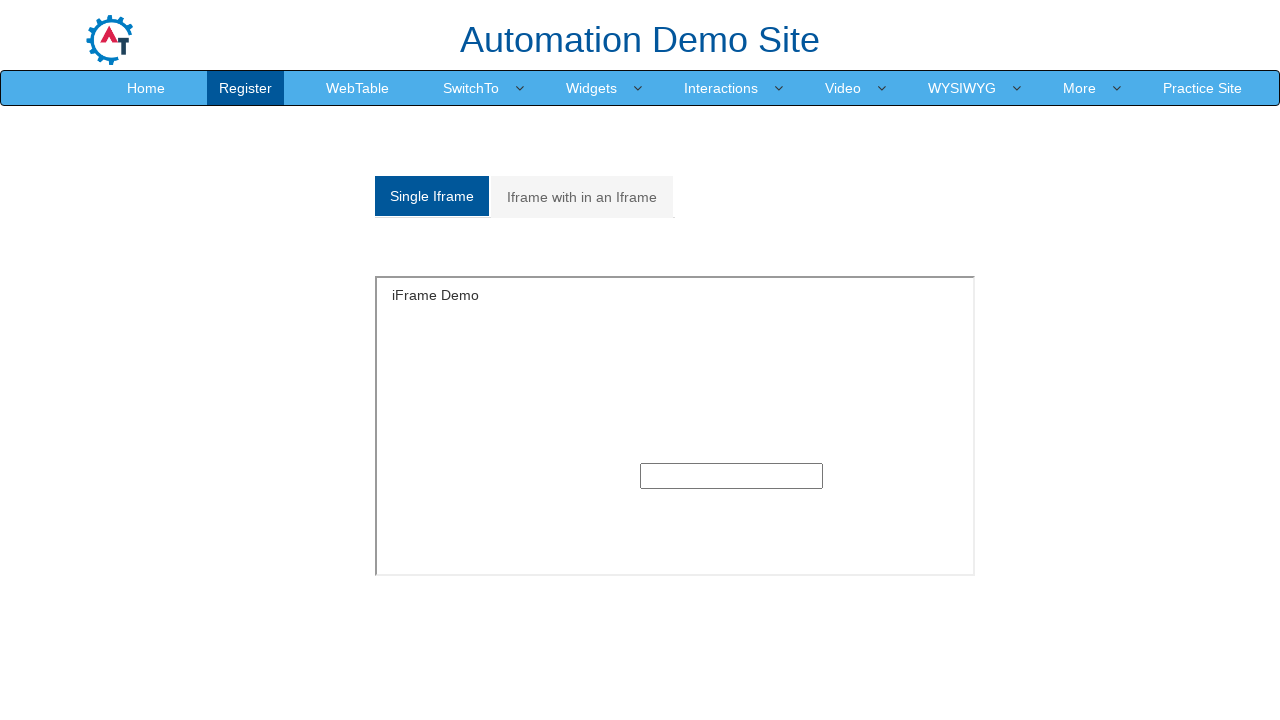